Tests dynamic loading by clicking Start, waiting for loading indicator to disappear, then verifying result text

Starting URL: http://the-internet.herokuapp.com/dynamic_loading/2

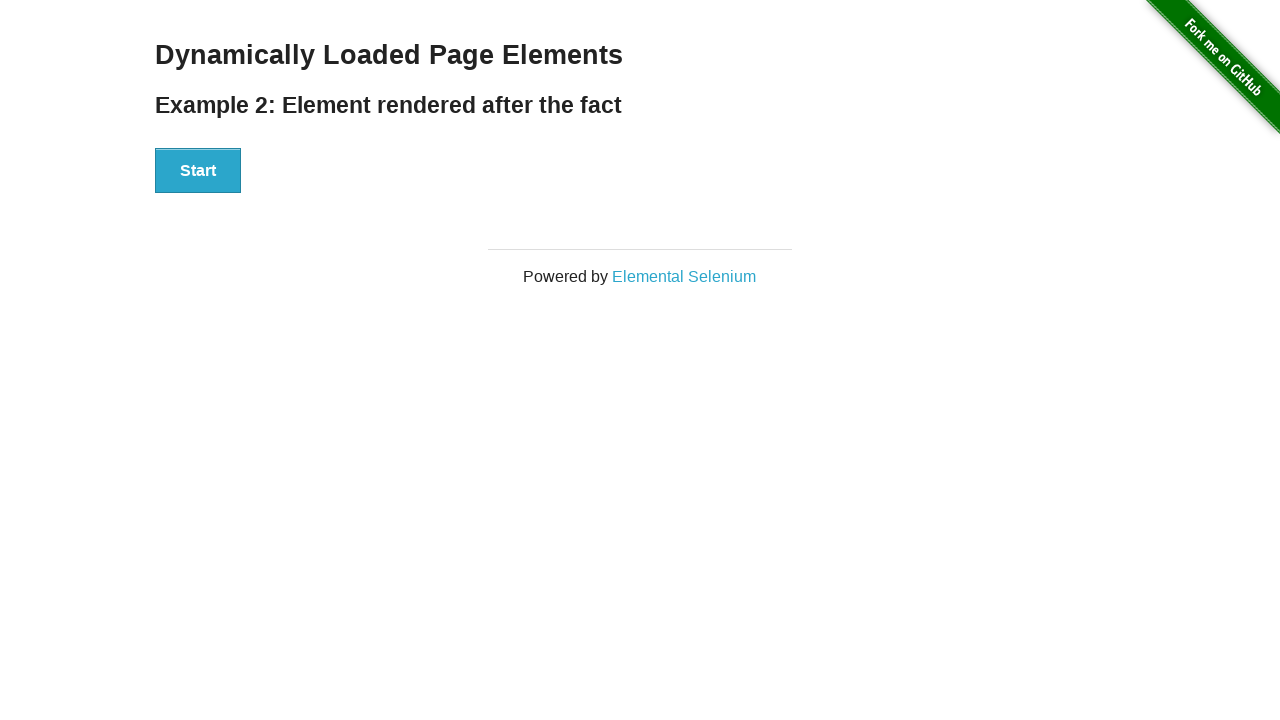

Clicked Start button to initiate dynamic loading at (198, 171) on xpath=//button[contains(text(),'Start')]
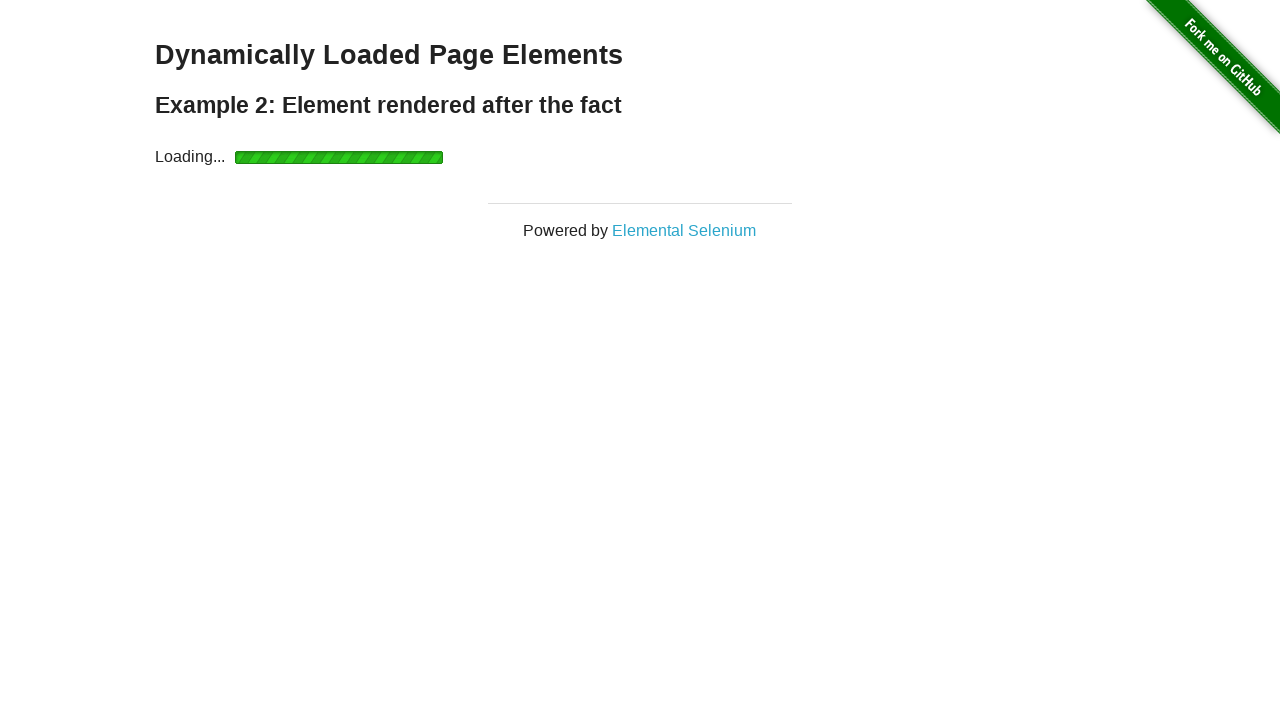

Loading indicator disappeared after waiting
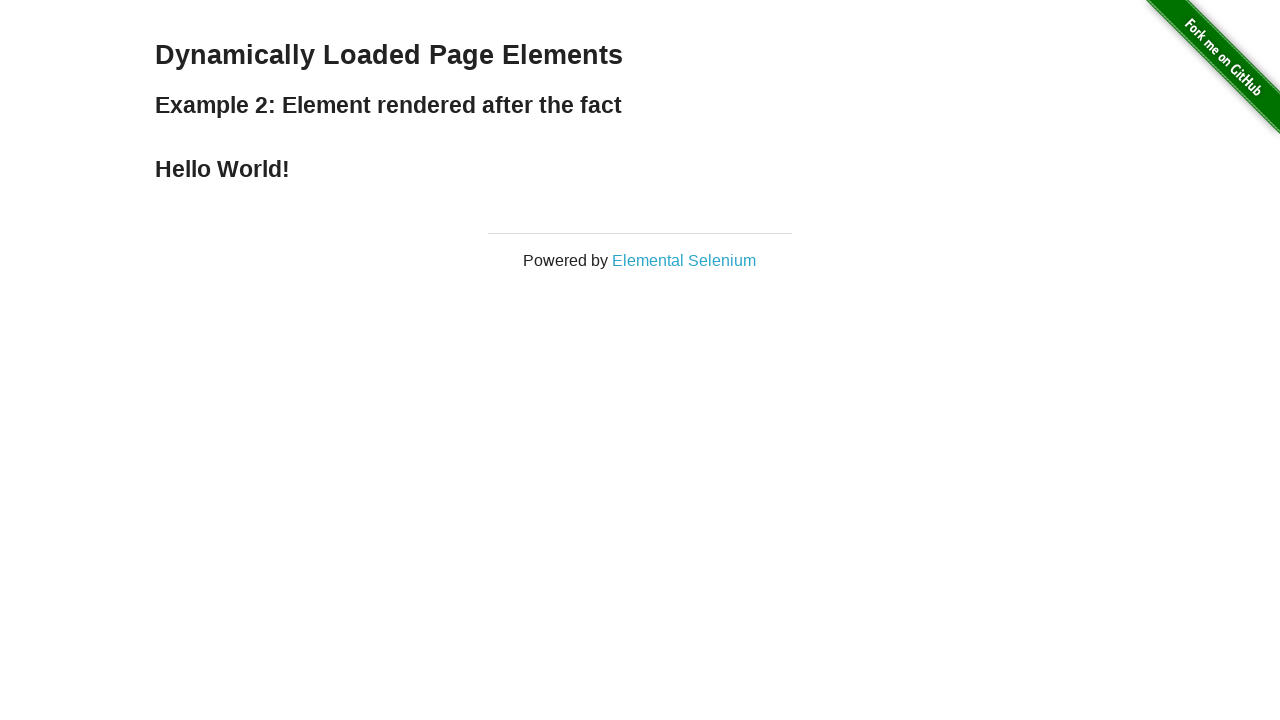

Verified result text equals 'Hello World!'
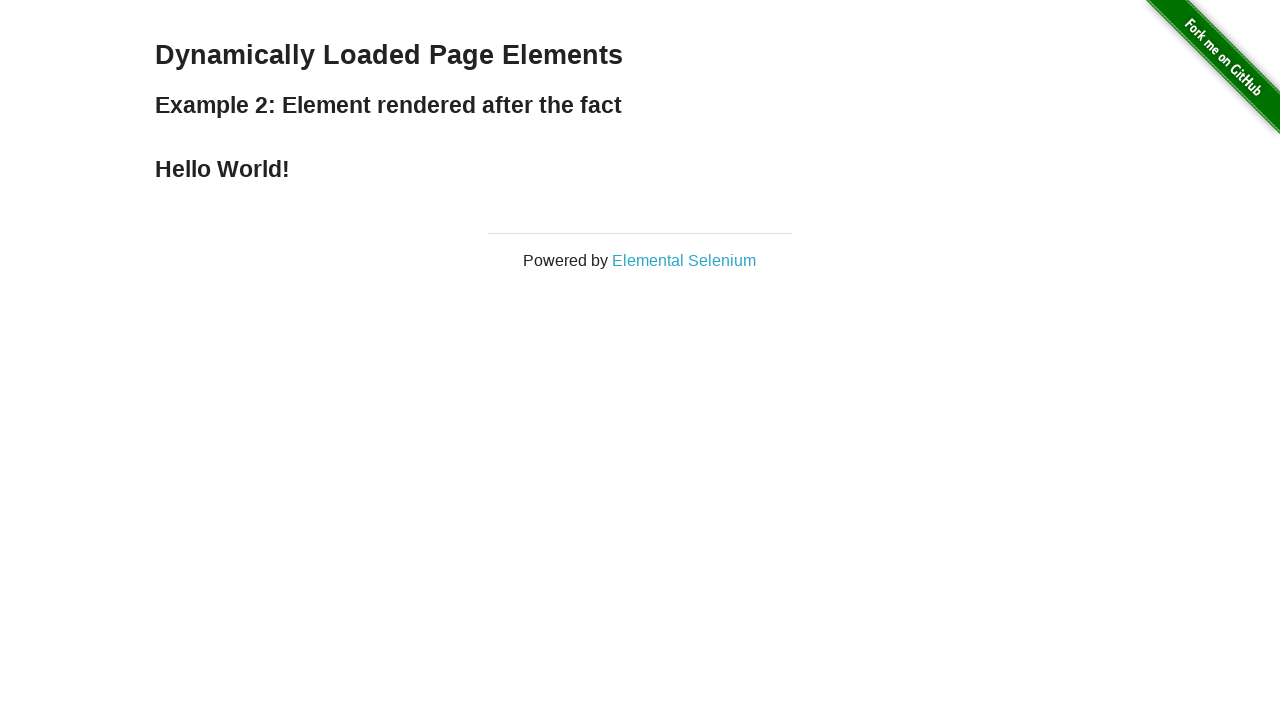

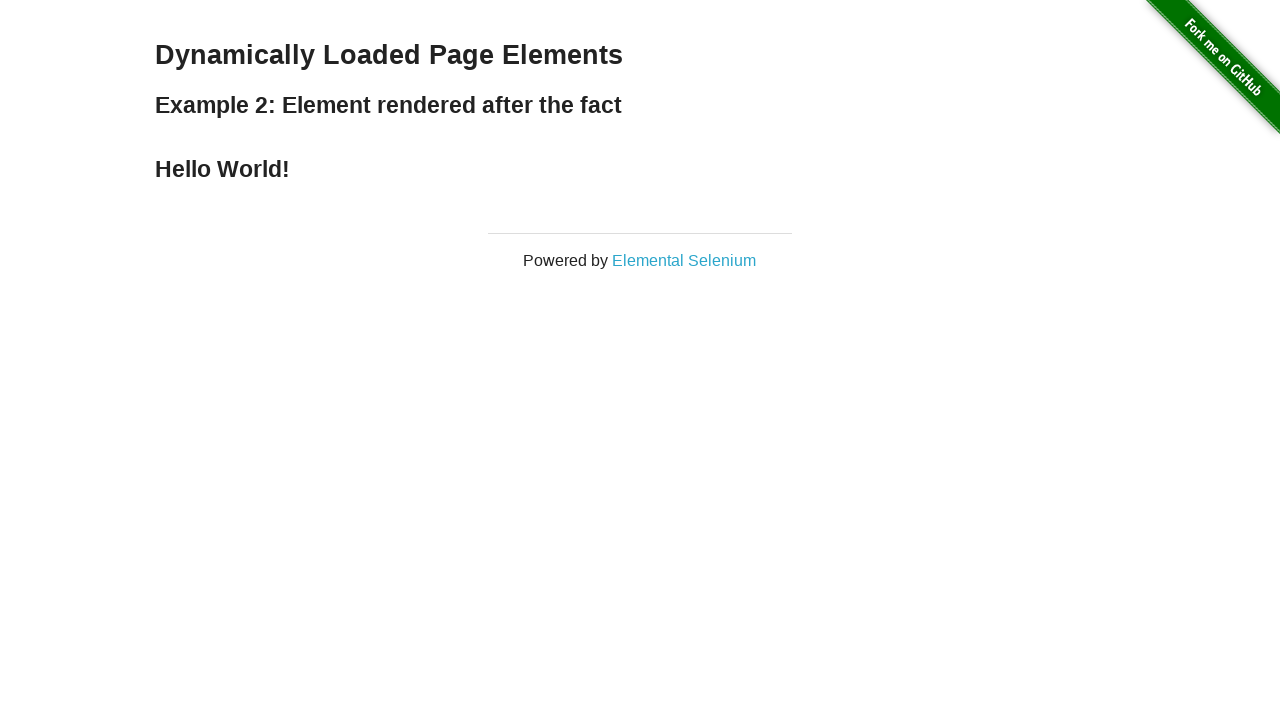